Types the Agile Manifesto text on the virtual keyboard

Starting URL: https://virtual-keyboard-app.vercel.app/

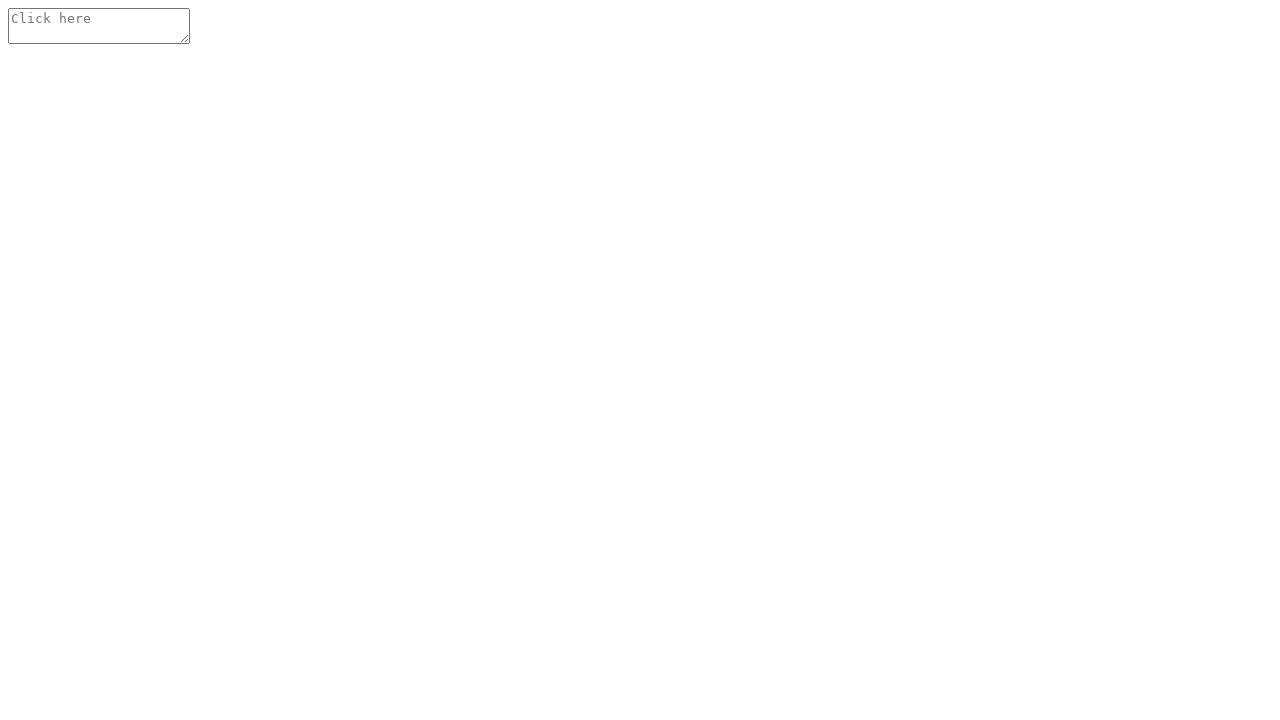

Clicked textarea to show virtual keyboard at (99, 26) on .use-keyboard-input
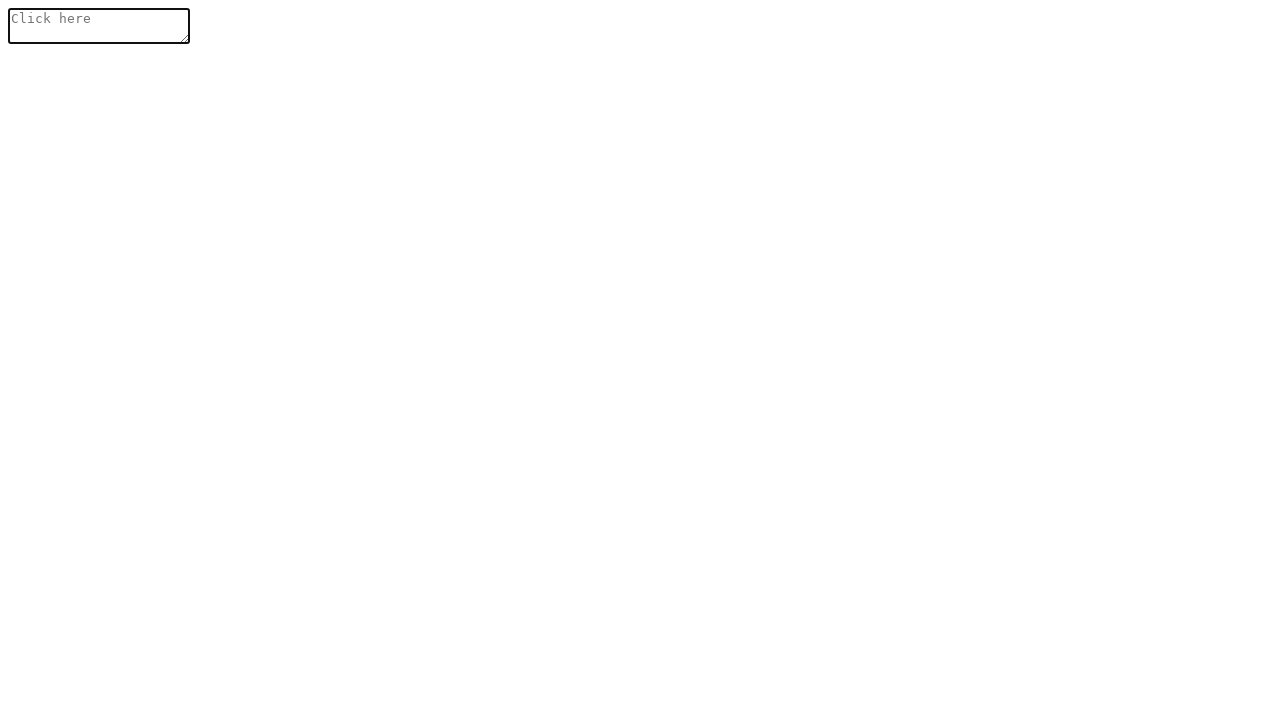

Virtual keyboard appeared
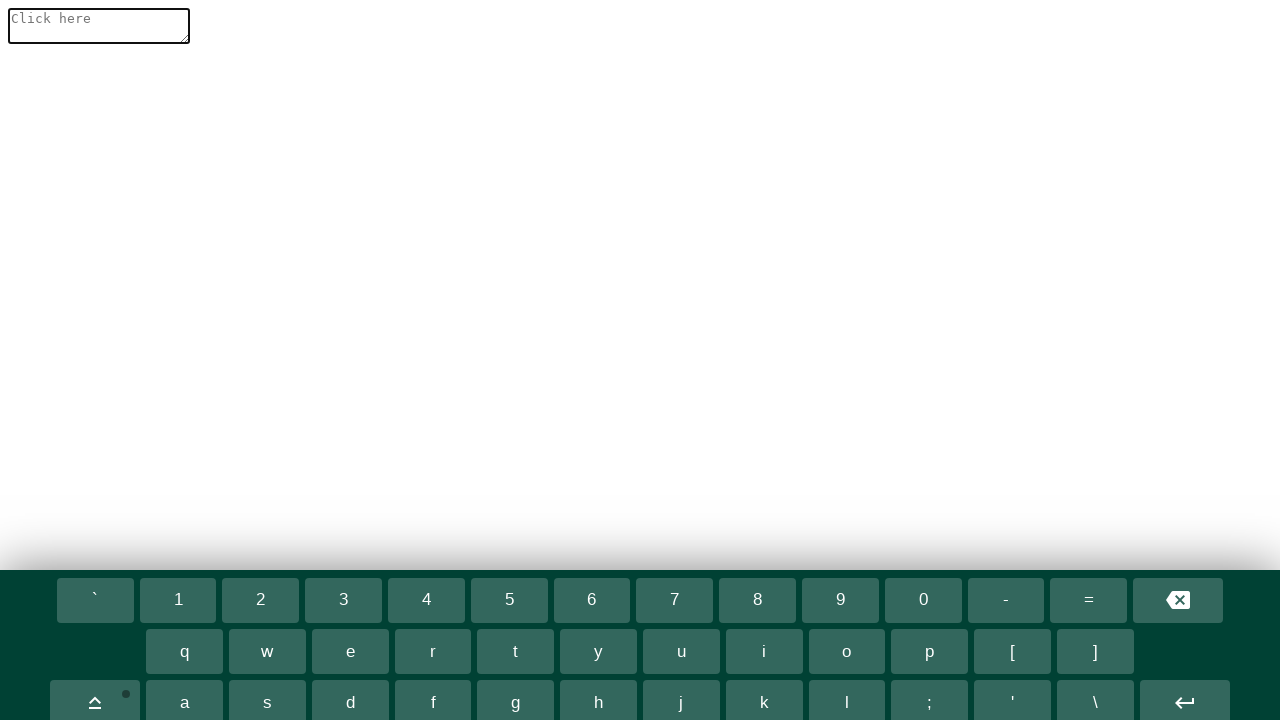

Typed Agile Manifesto text in textarea using virtual keyboard on .use-keyboard-input
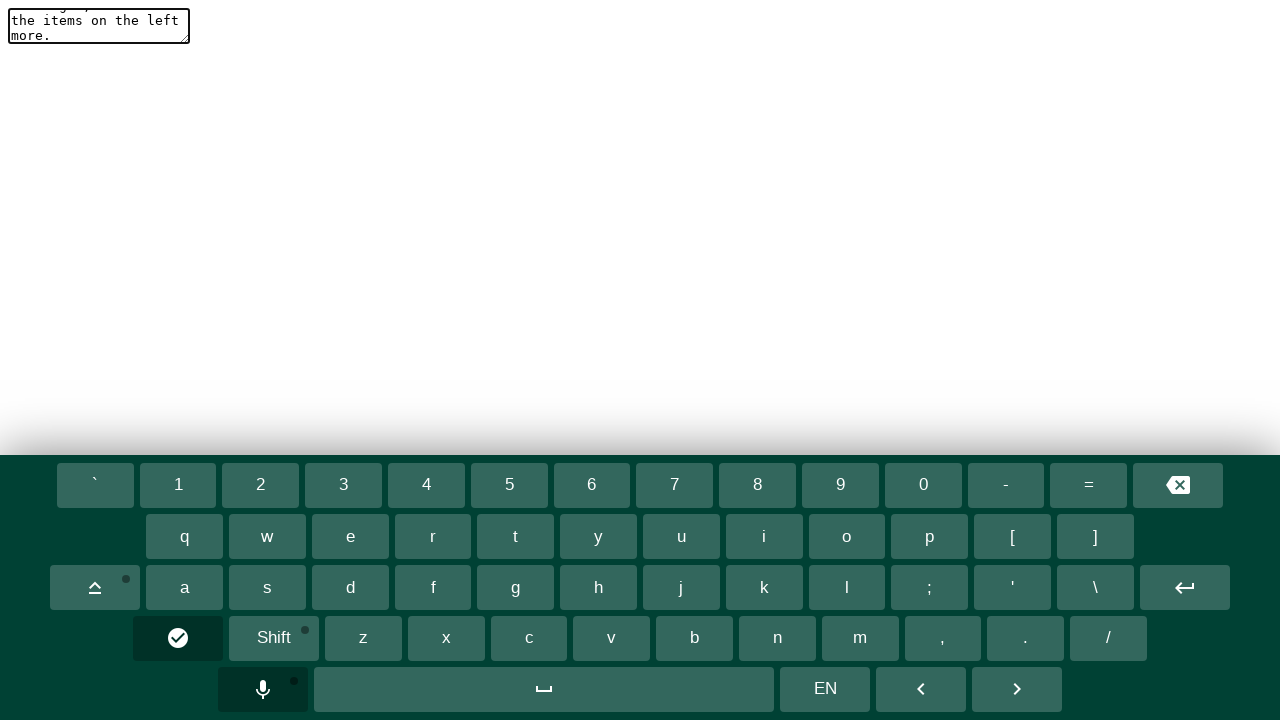

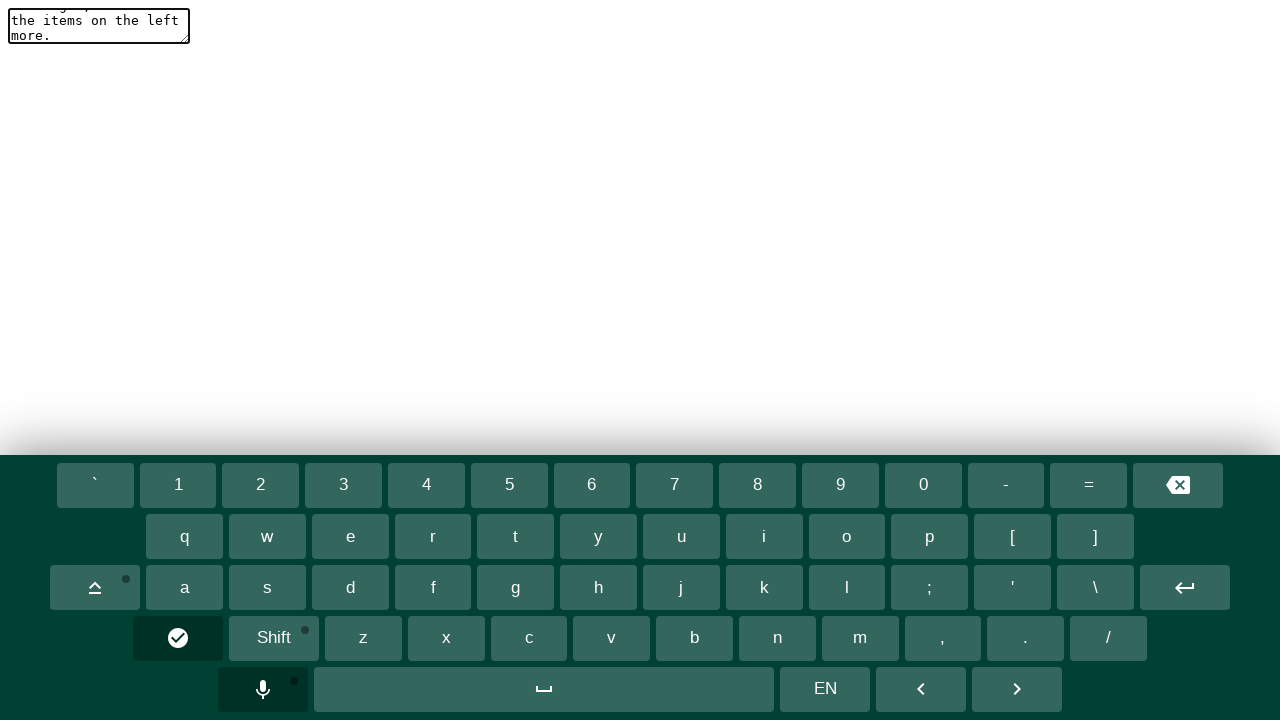